Navigates to a page and enters text into a text area element, then verifies the text area is displayed

Starting URL: https://vins-udemy.s3.amazonaws.com/ds/window/main.html

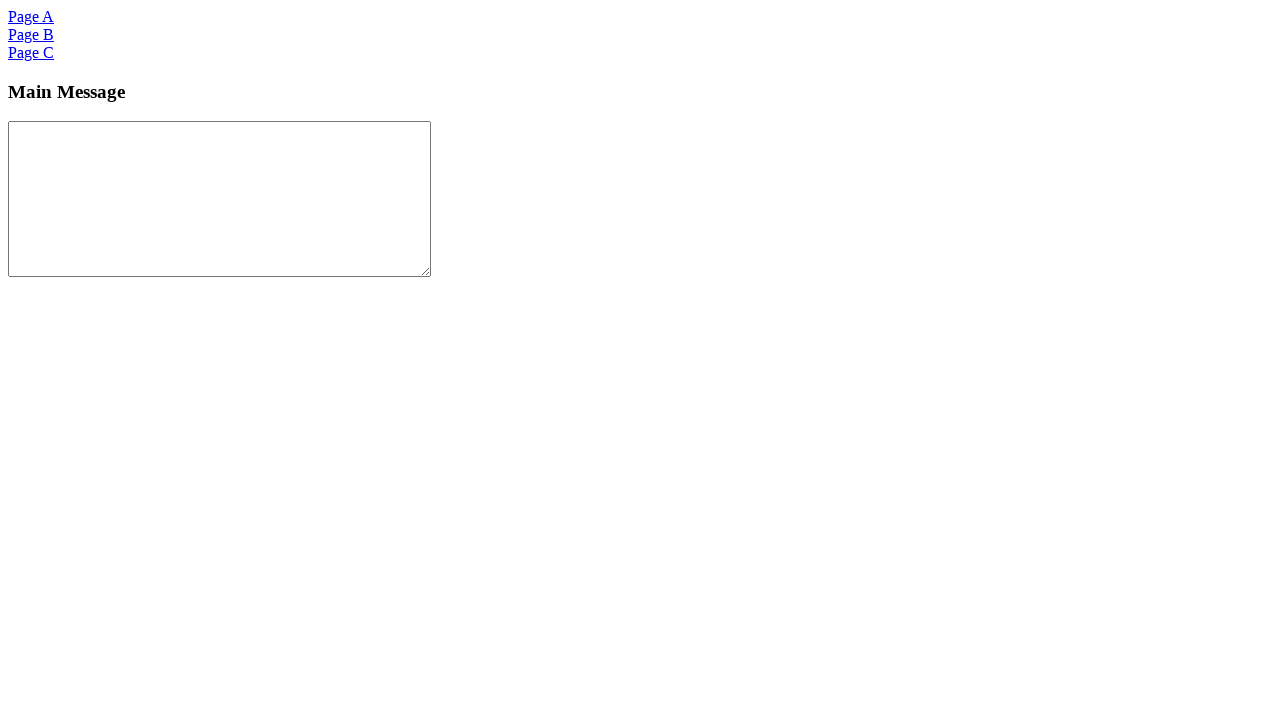

Navigated to https://vins-udemy.s3.amazonaws.com/ds/window/main.html
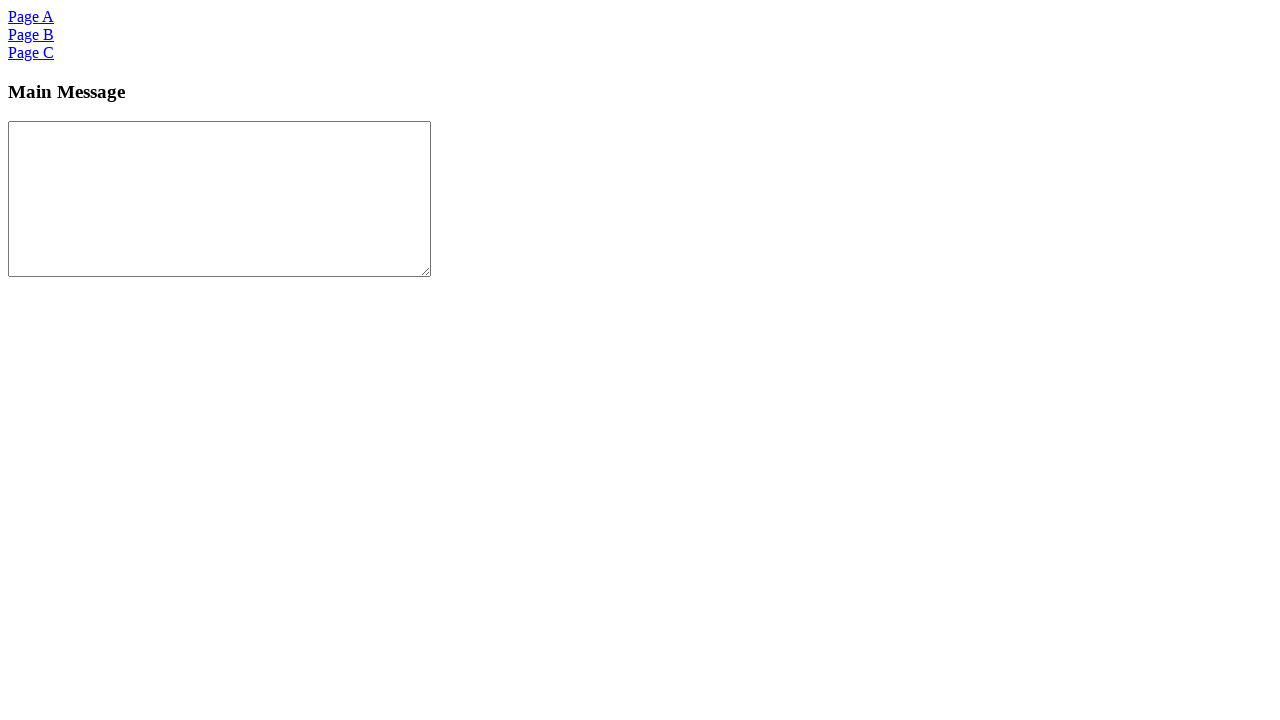

Text area element #area became visible
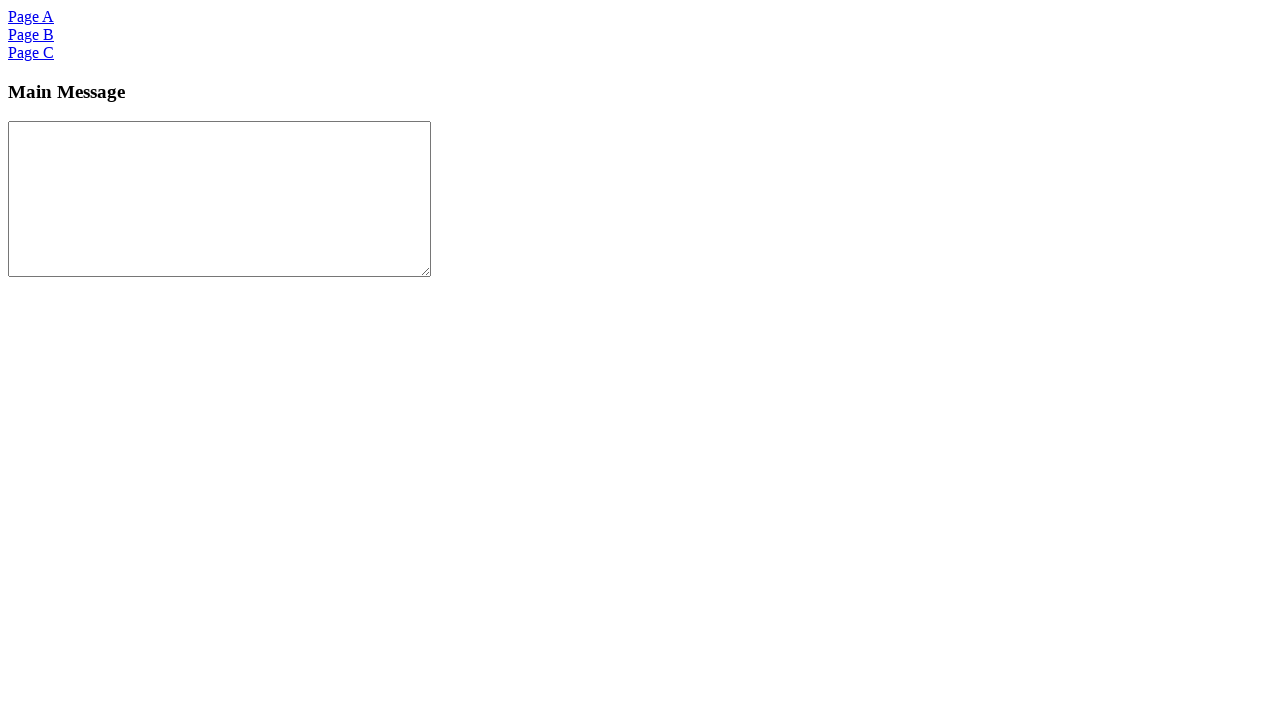

Filled text area with 'Sample test input for text area' on #area
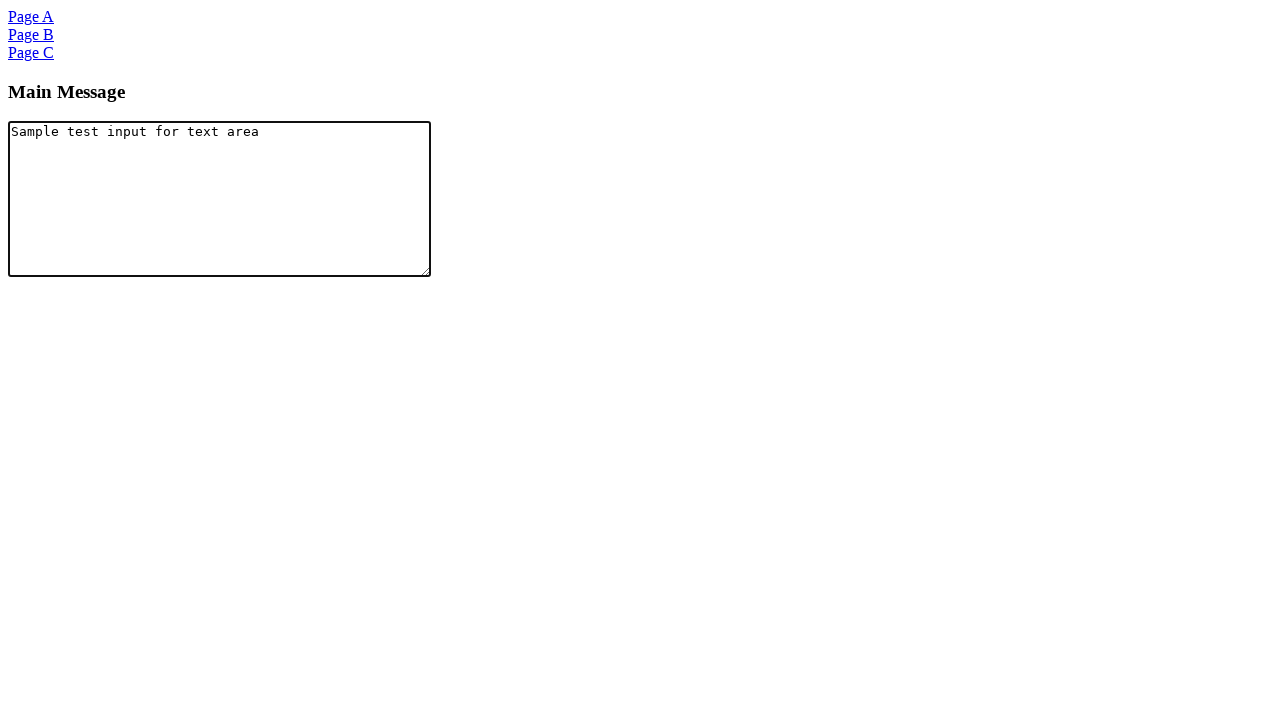

Verified text area #area is displayed
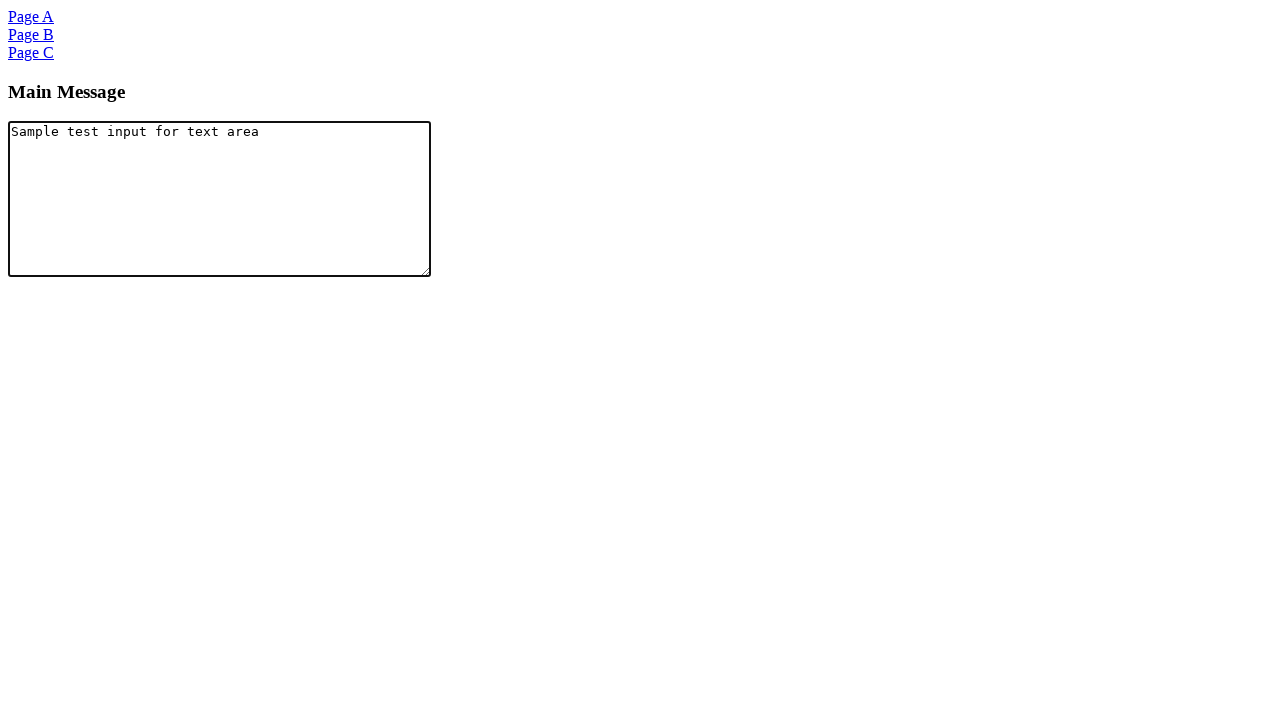

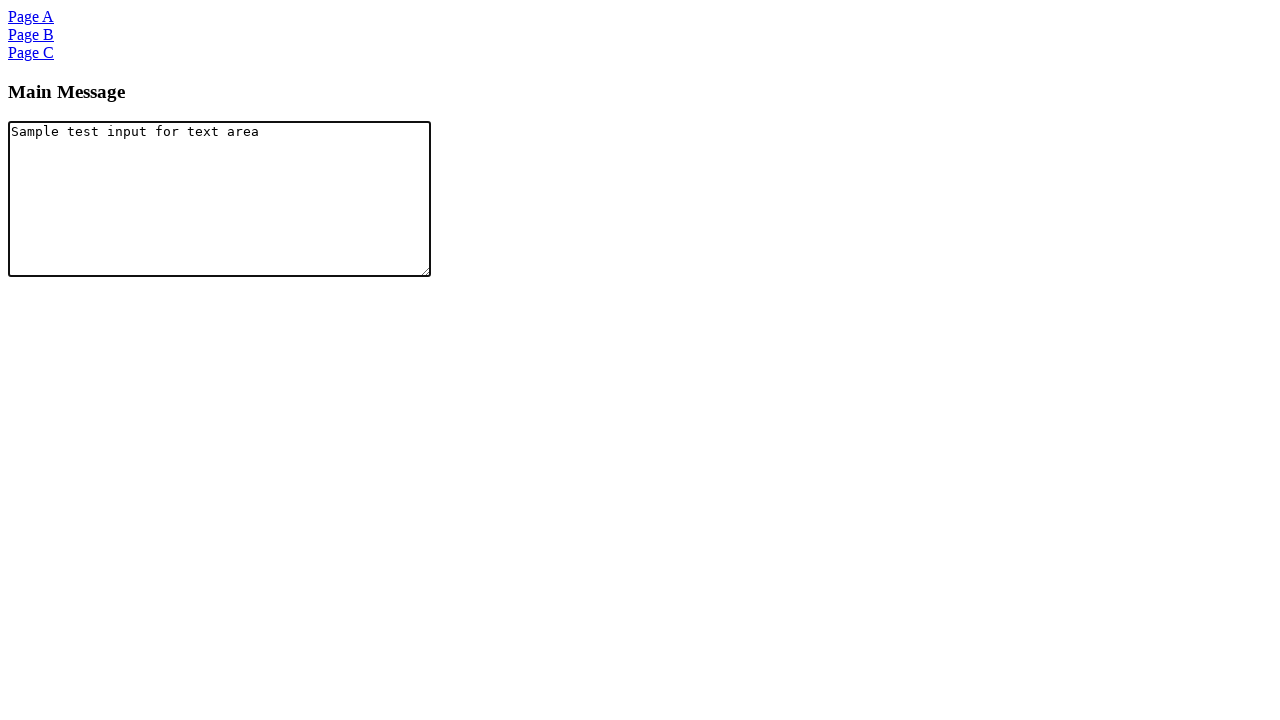